Tests dropdown selection functionality by selecting options using different methods (by text, index, and value) and iterating through all available options

Starting URL: https://training-support.net/webelements/selects

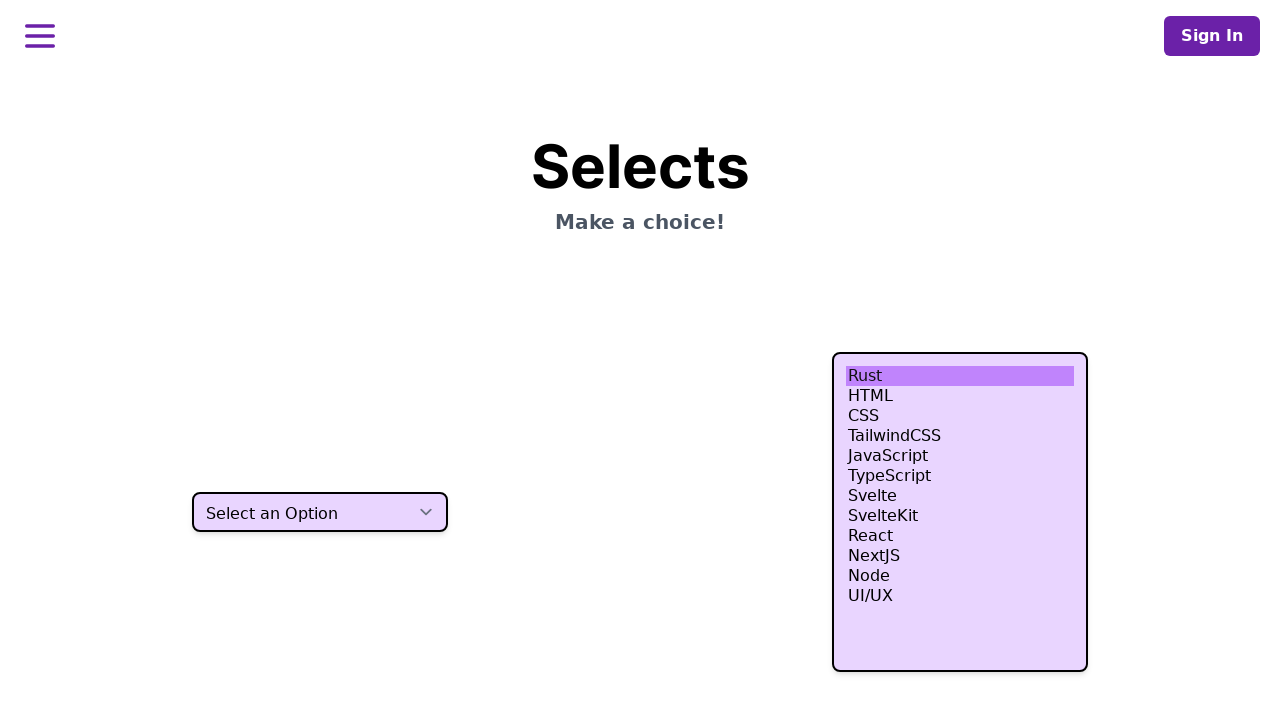

Located the dropdown element
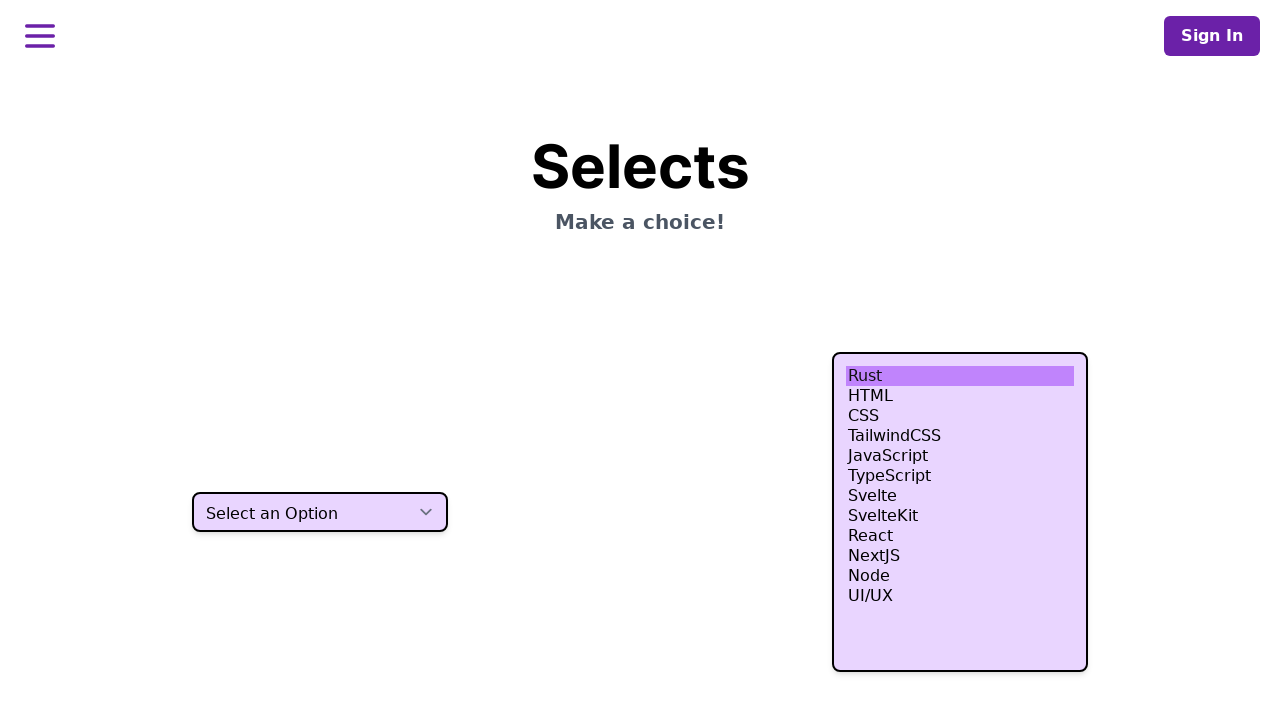

Selected dropdown option by visible text 'Two' on select
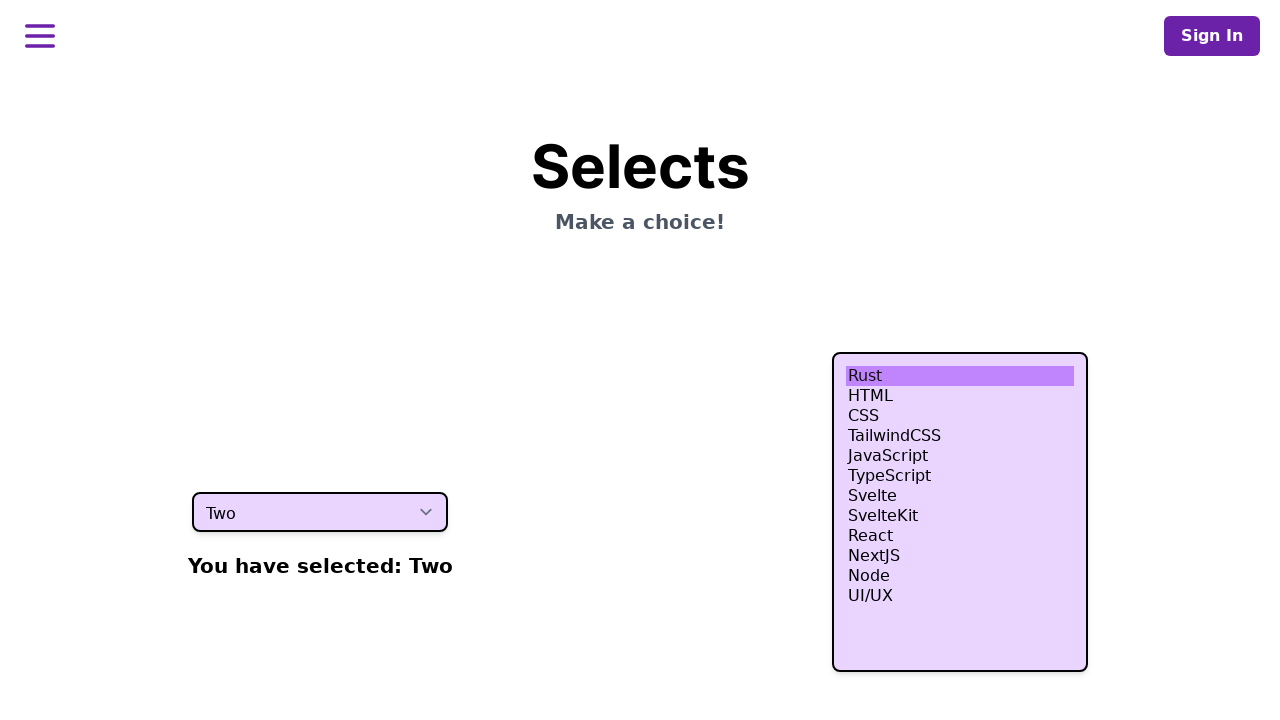

Selected dropdown option by index 3 on select
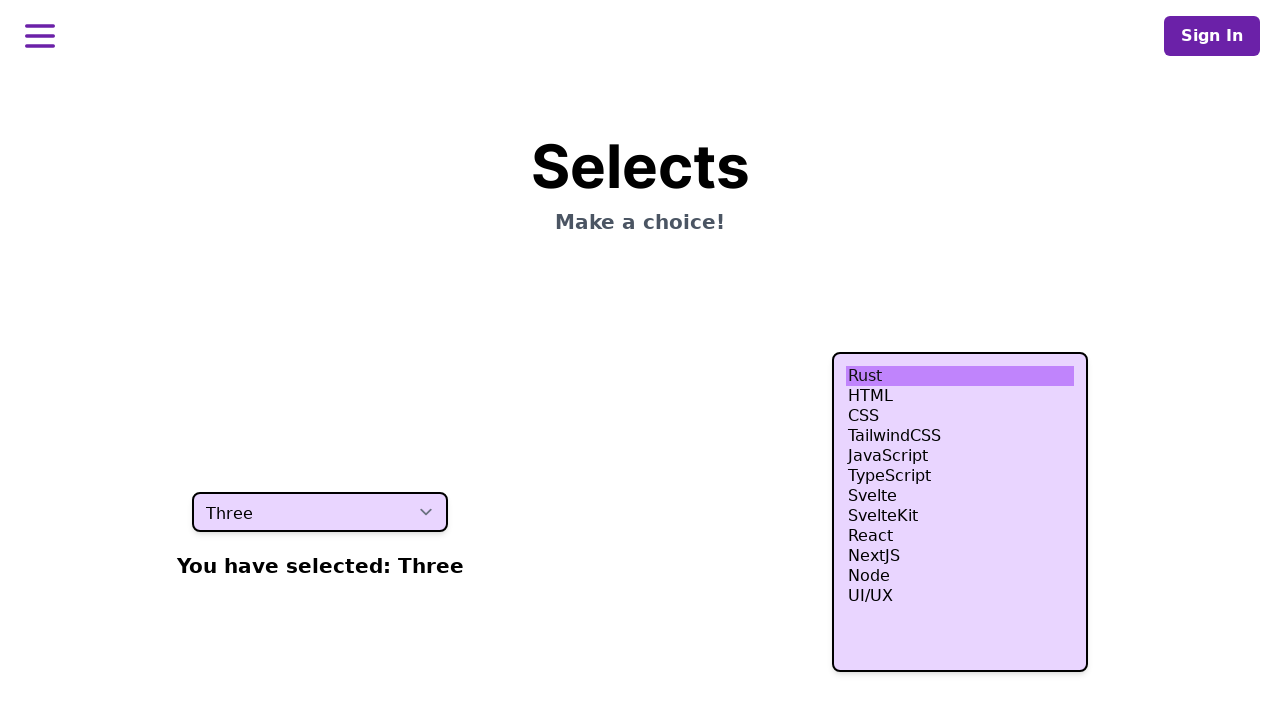

Selected dropdown option by value 'four' on select
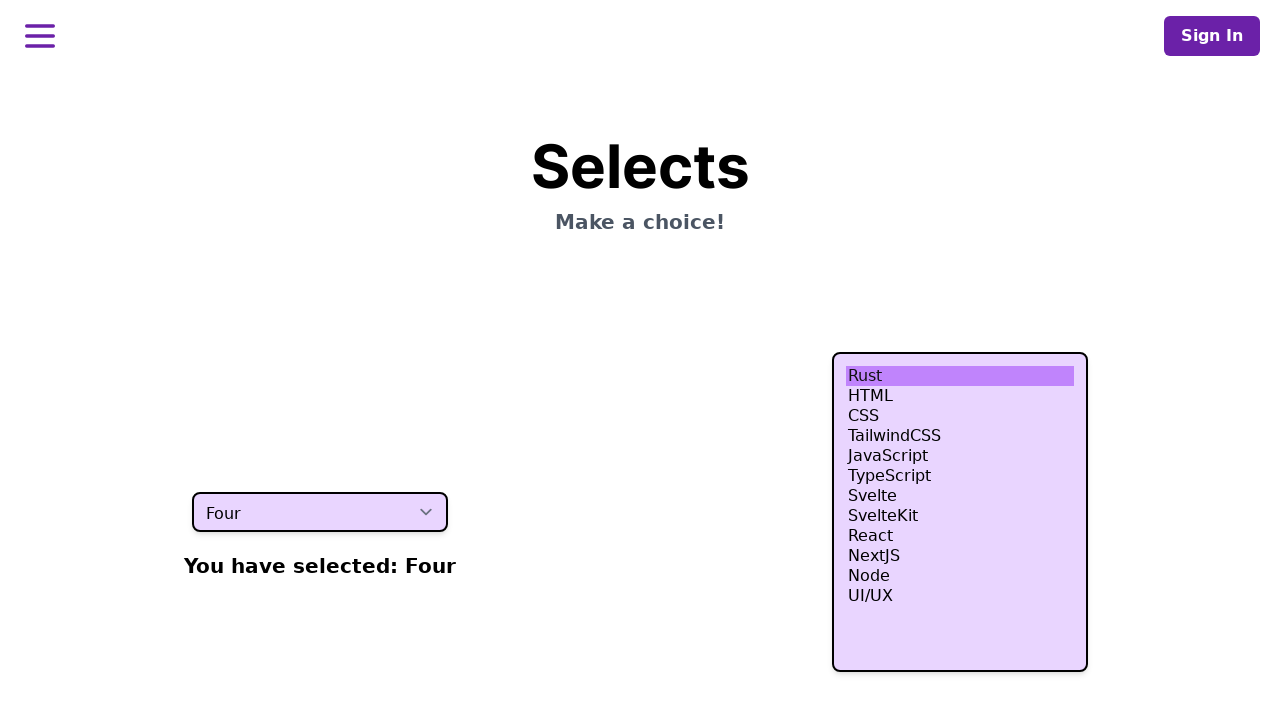

Retrieved all available dropdown options
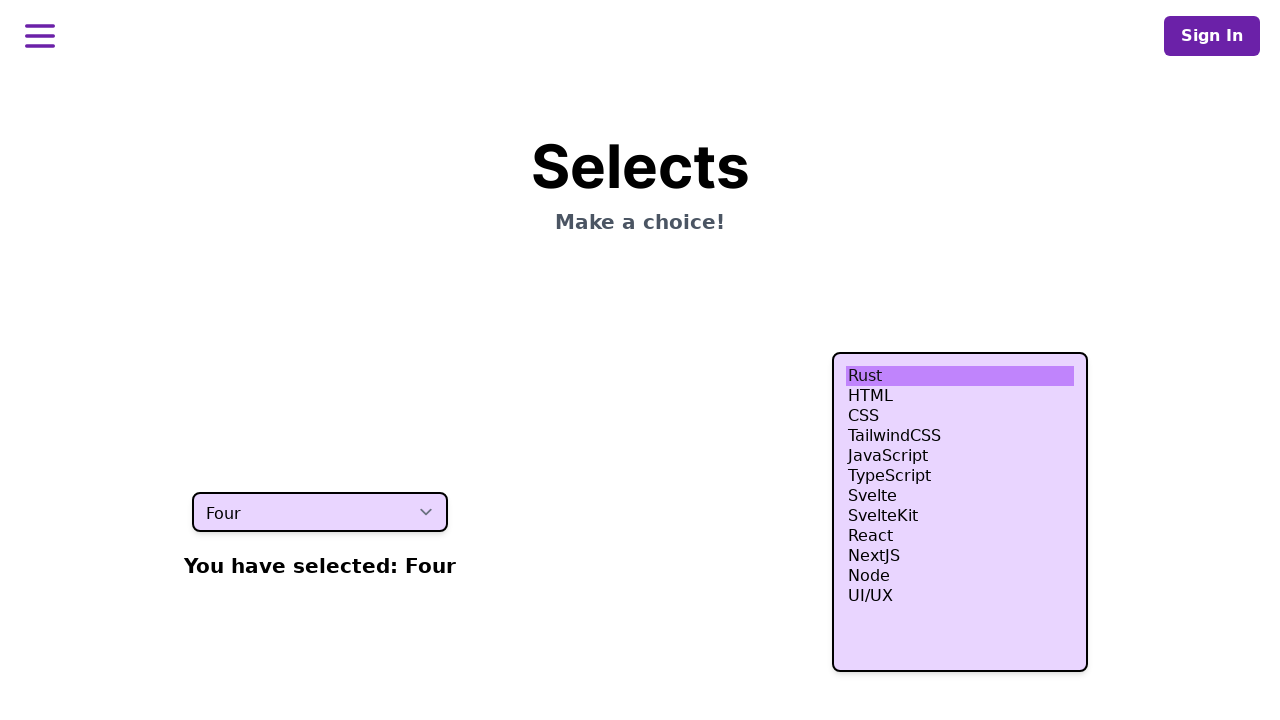

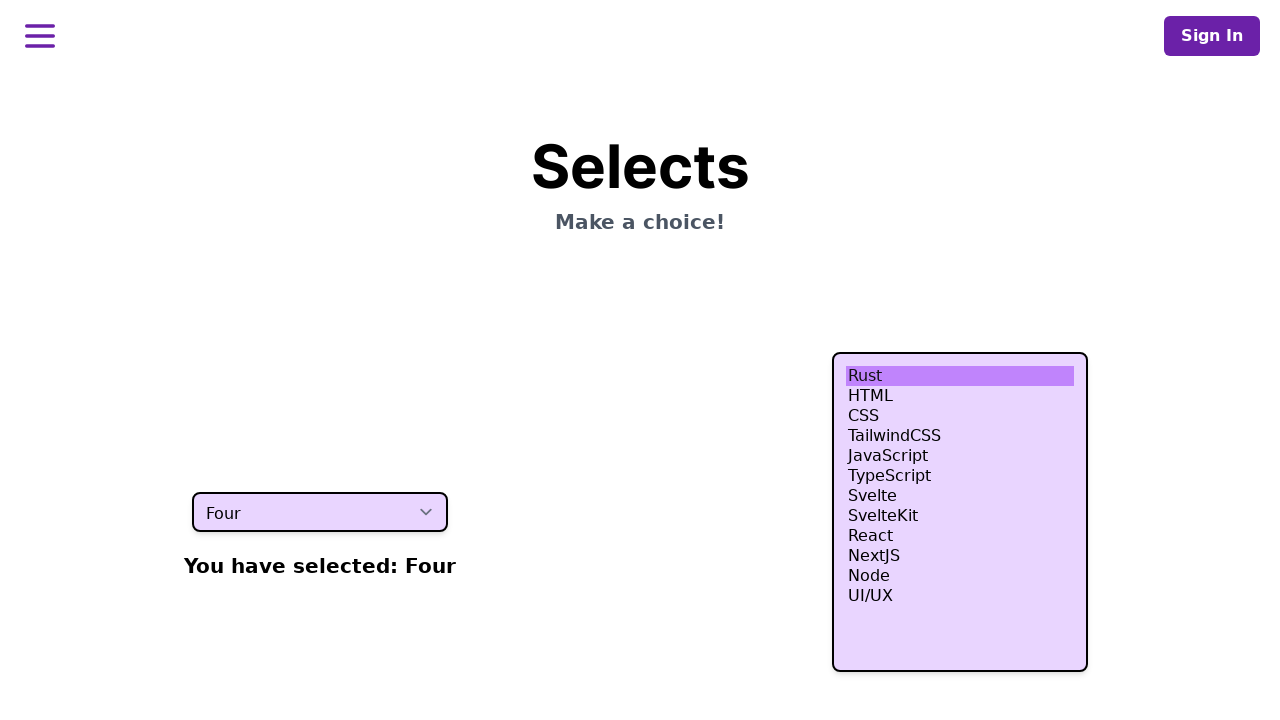